Tests navigation by clicking a link with calculated mathematical text, then fills out a multi-field form with personal information (first name, last name, city, country) and submits it.

Starting URL: http://suninjuly.github.io/find_link_text

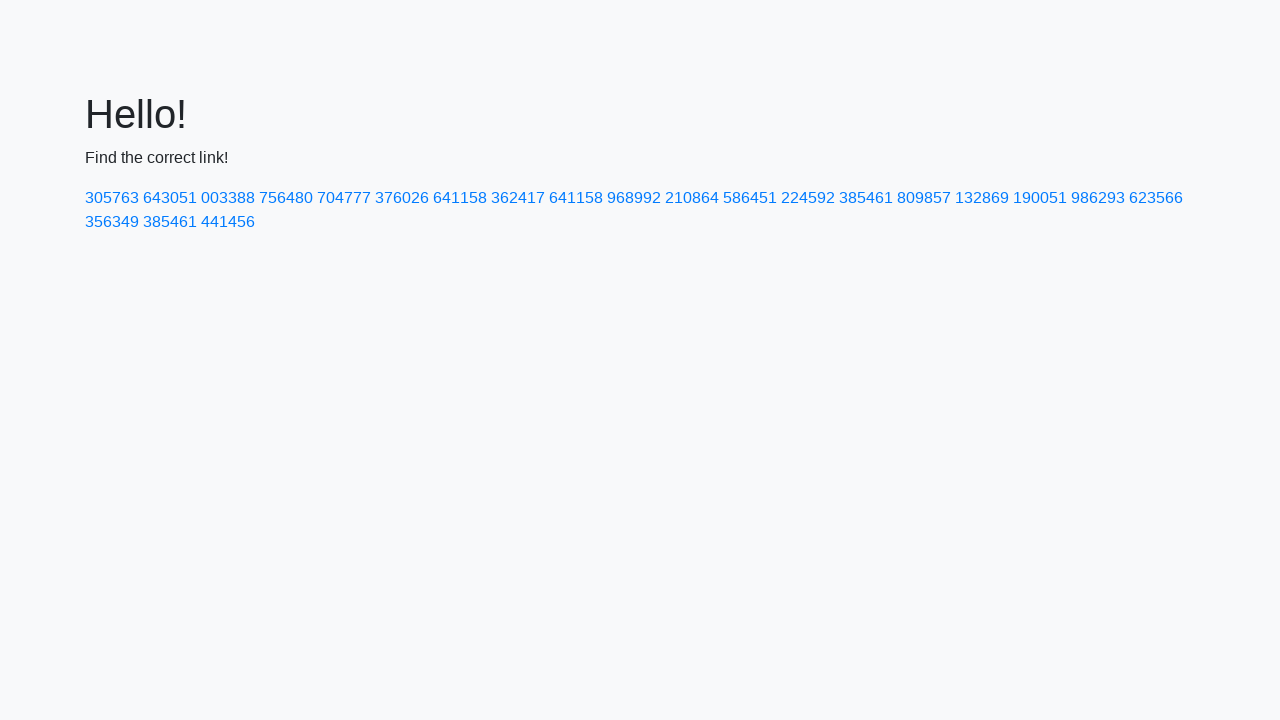

Clicked link with calculated mathematical text '224592' at (808, 198) on text=224592
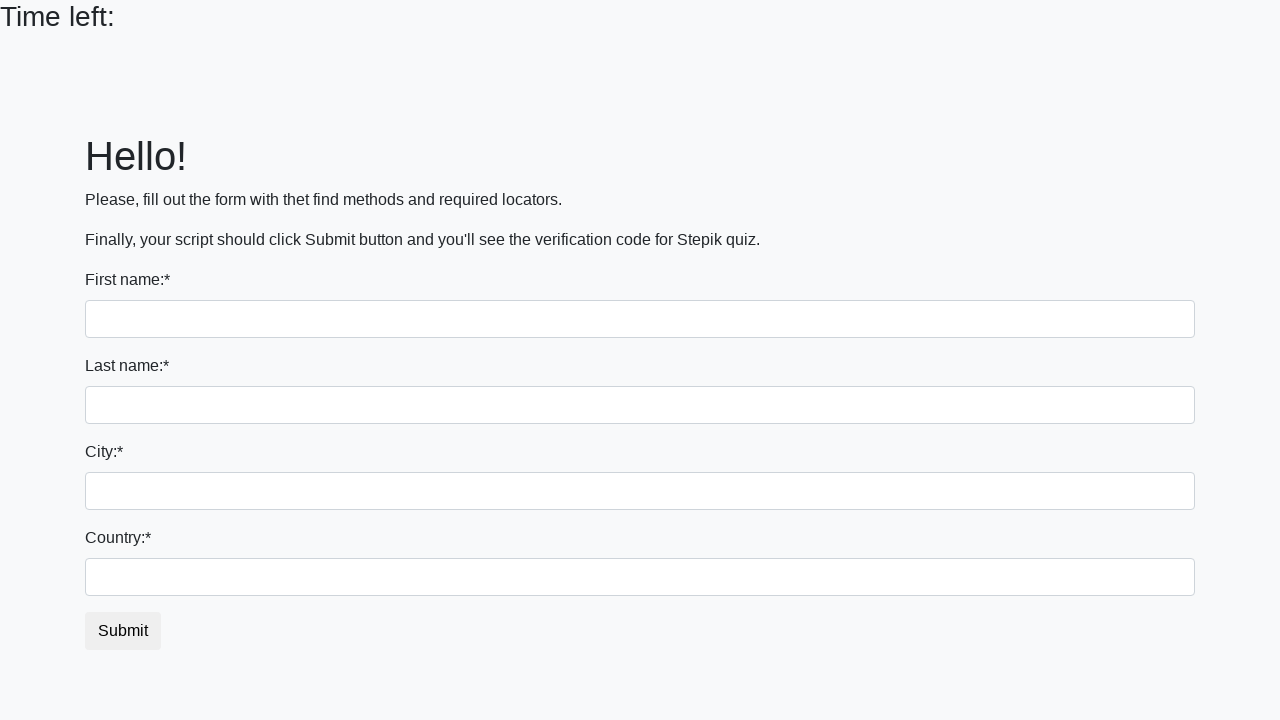

Filled first name field with 'Ivan' on input.form-control
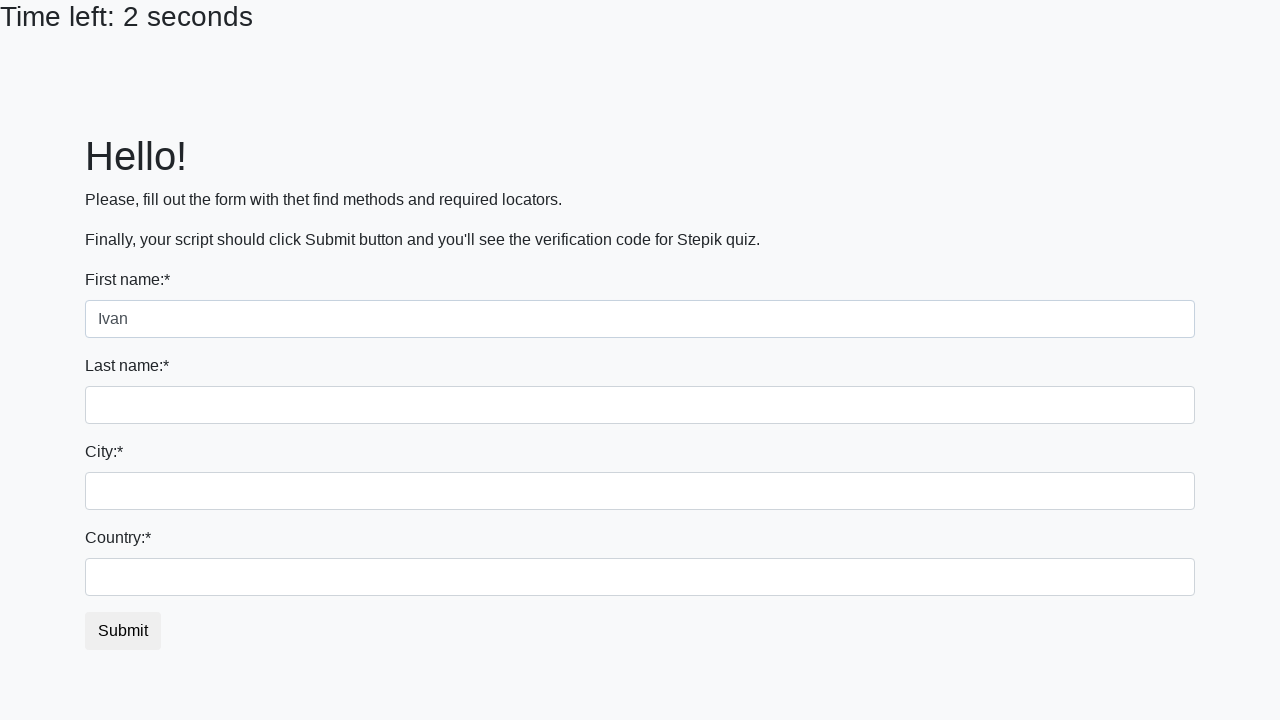

Filled last name field with 'Petrov' on input[name='last_name']
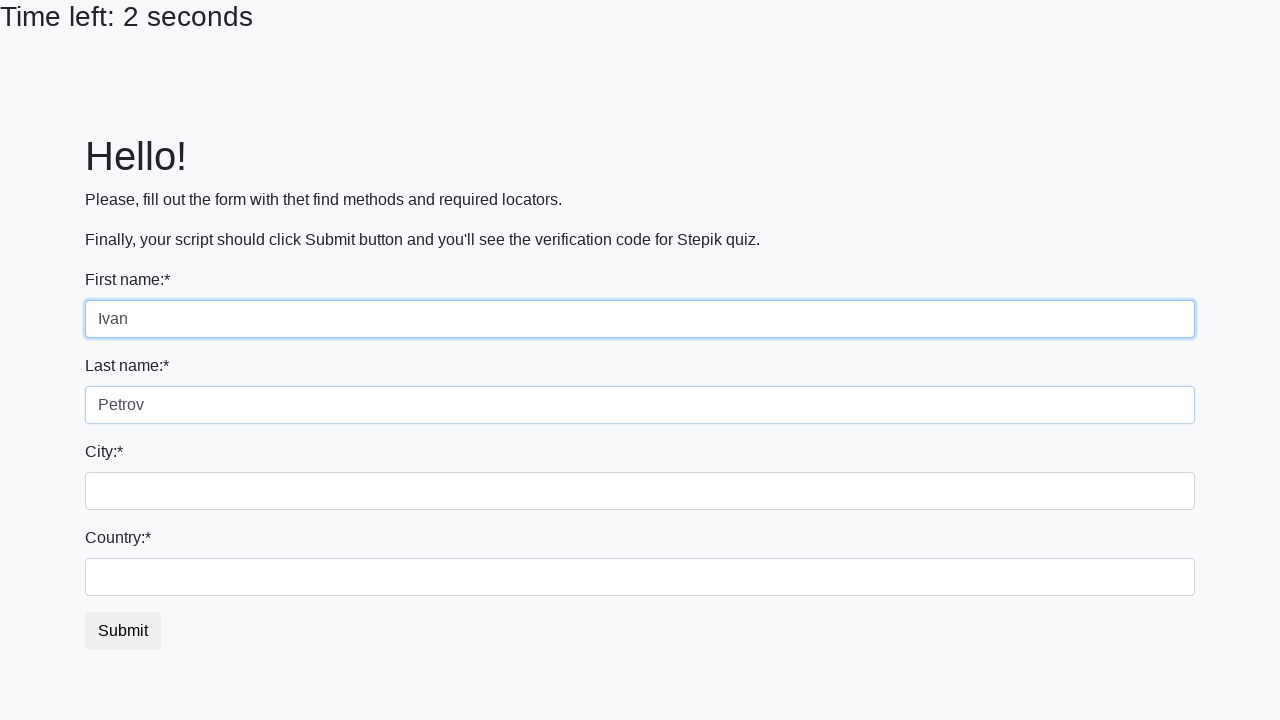

Filled city field with 'Smolensk' on .city
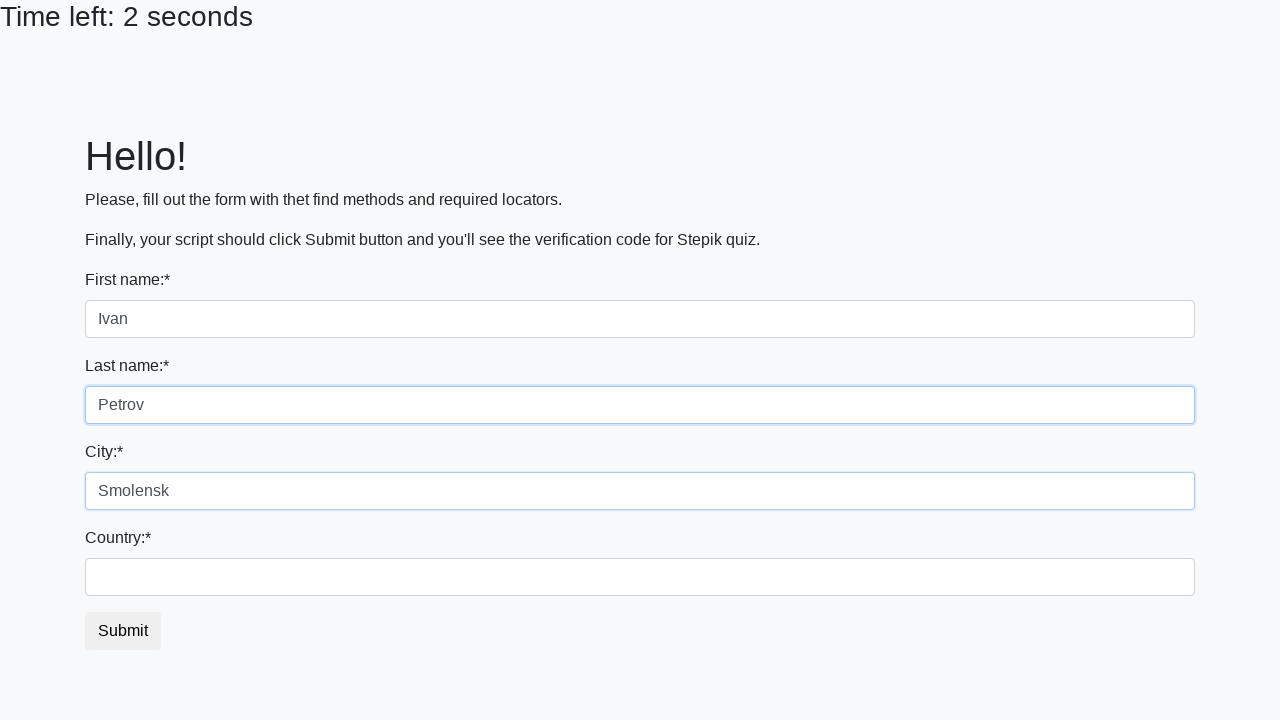

Filled country field with 'Russia' on #country
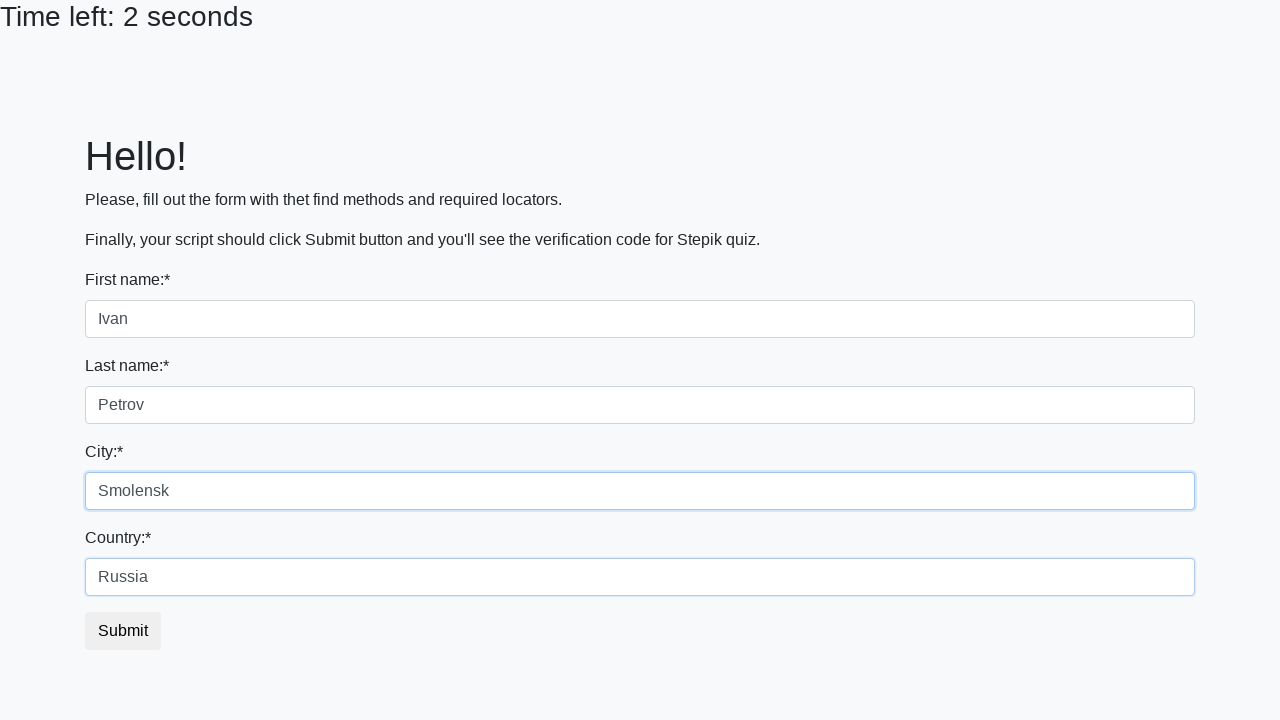

Clicked submit button to submit the form at (123, 631) on button.btn
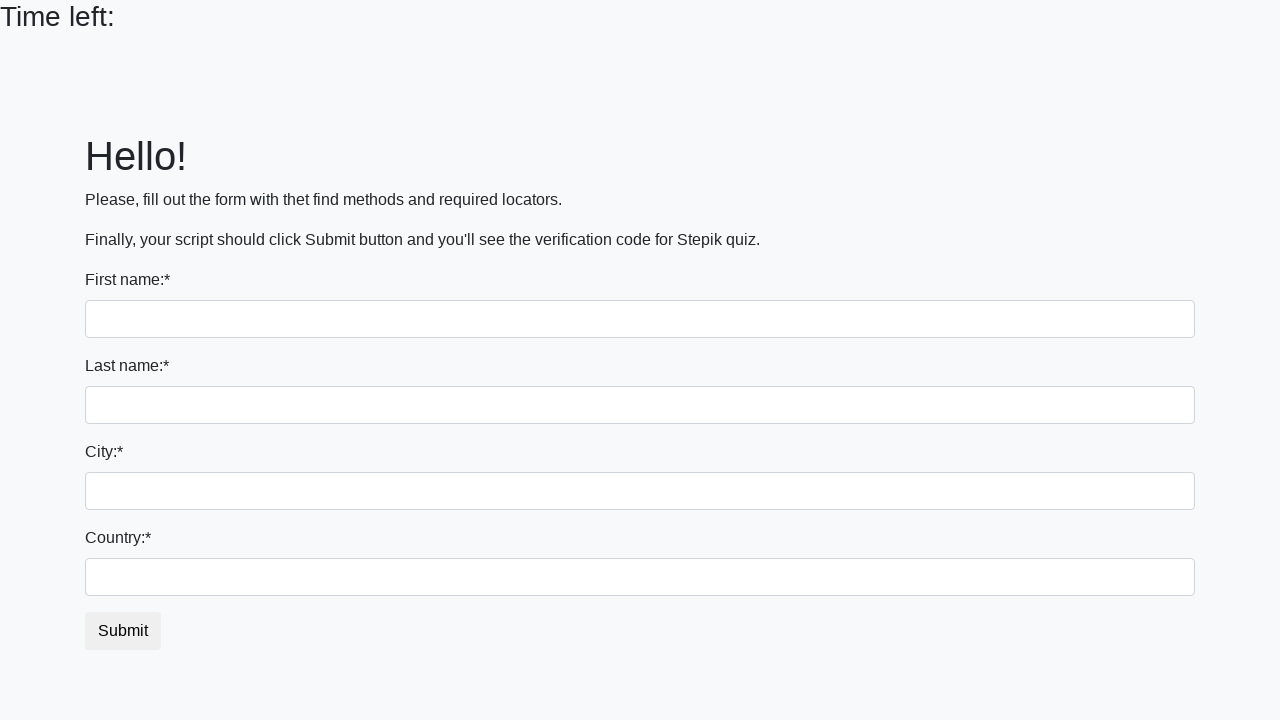

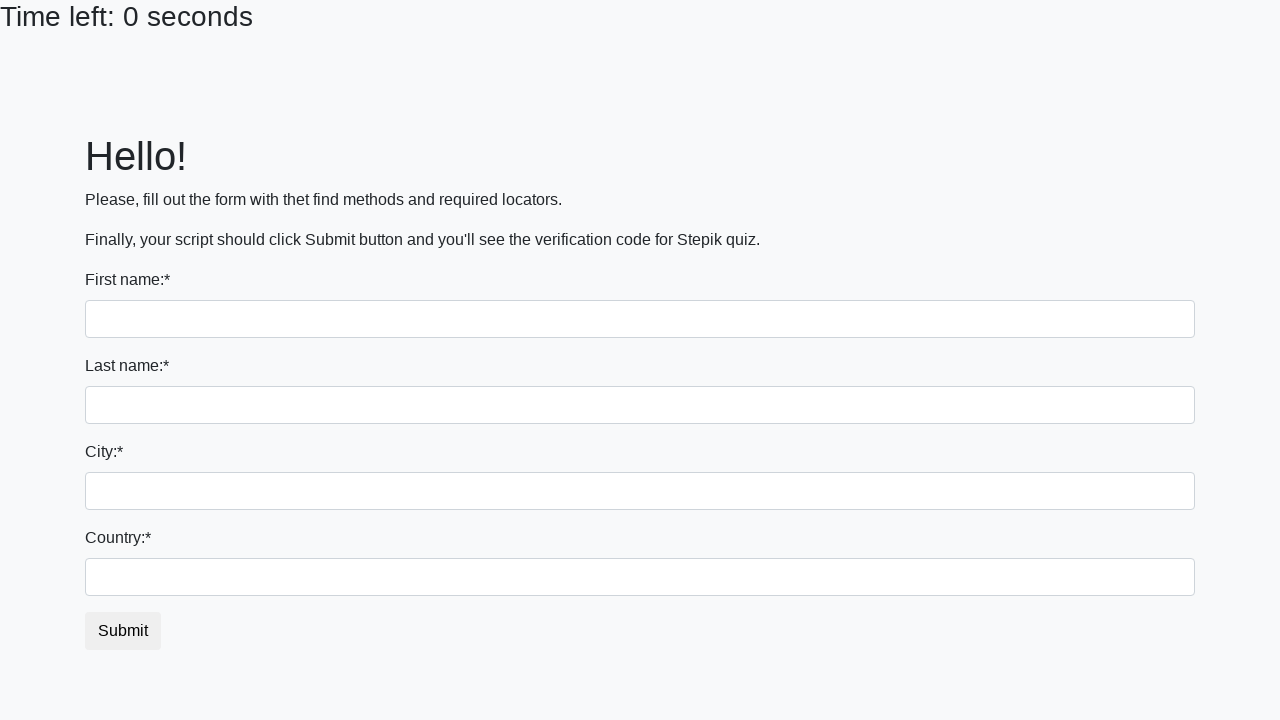